Navigates to the Bajaj Auto website

Starting URL: https://www.bajajauto.com/

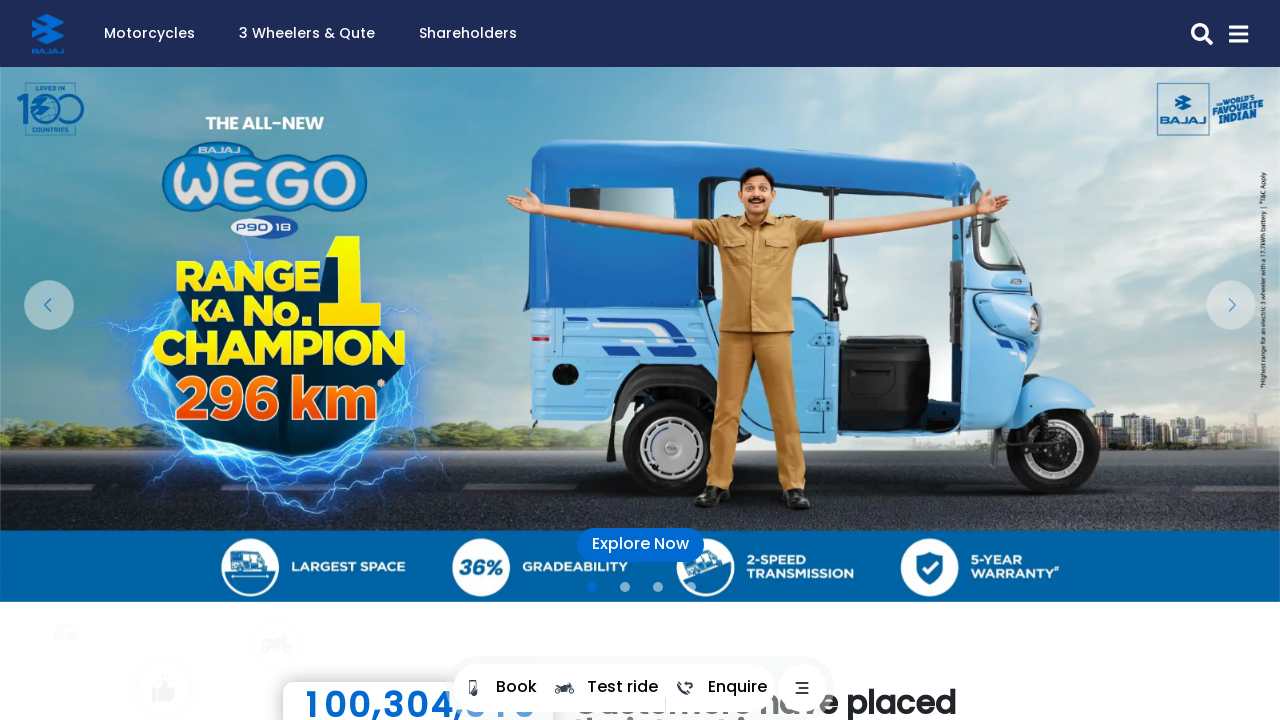

Navigated to Bajaj Auto website
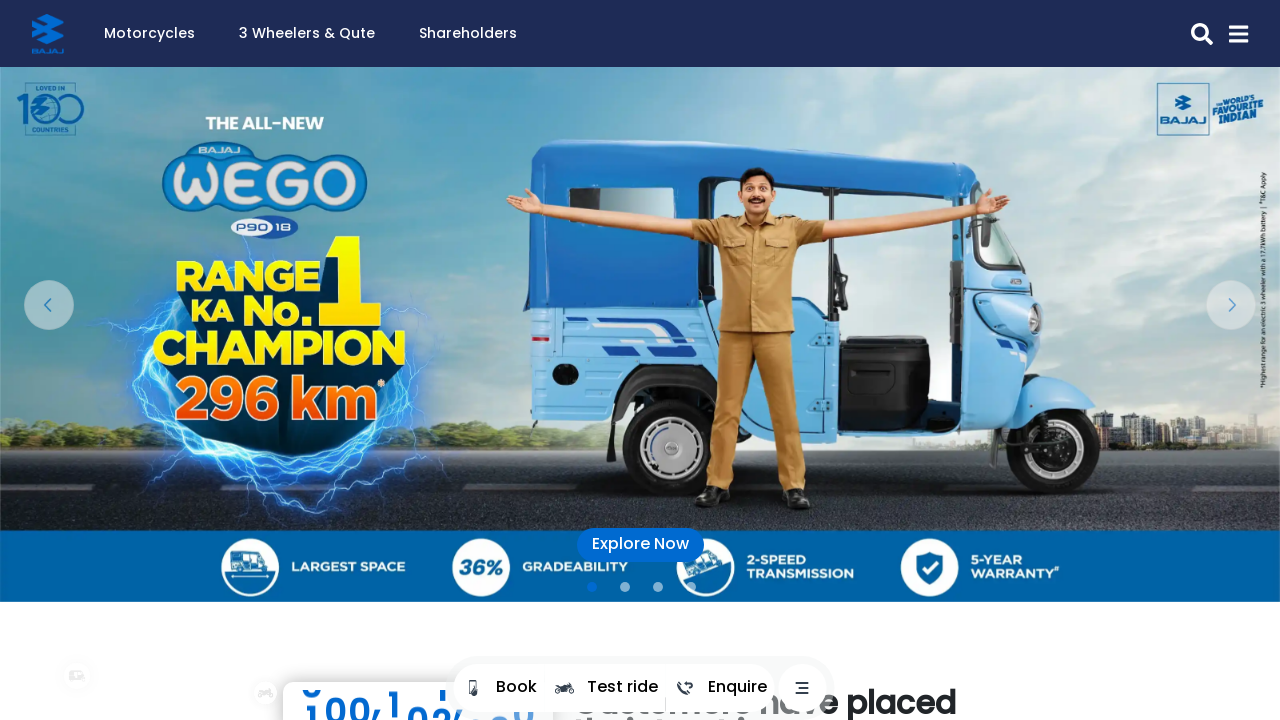

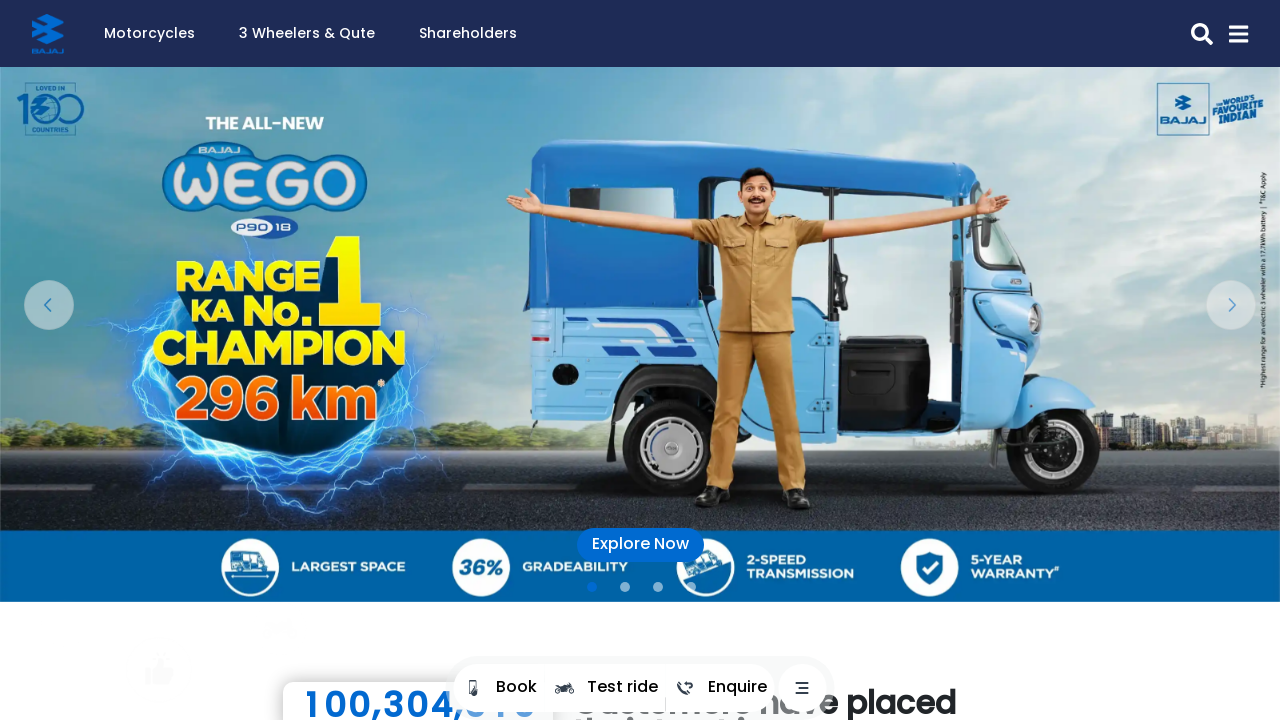